Tests checkbox functionality by clicking on an unchecked checkbox and verifying it becomes checked

Starting URL: http://the-internet.herokuapp.com/

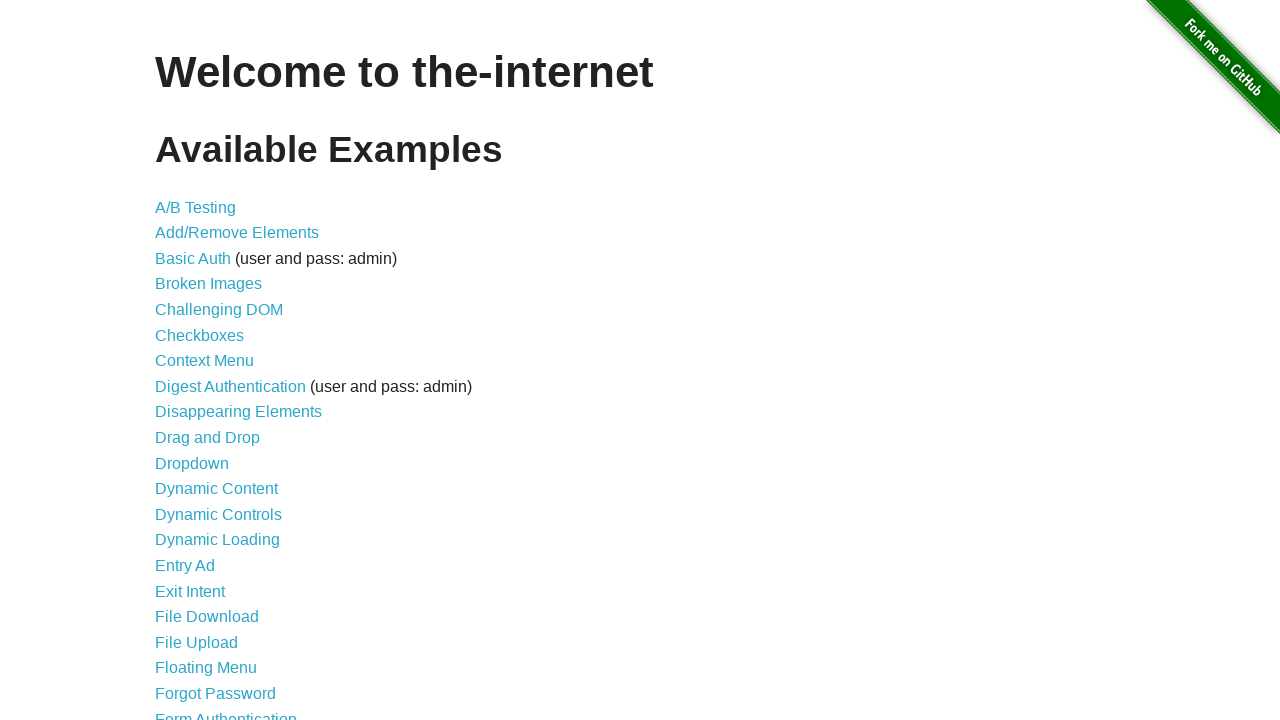

Navigated to the-internet.herokuapp.com home page
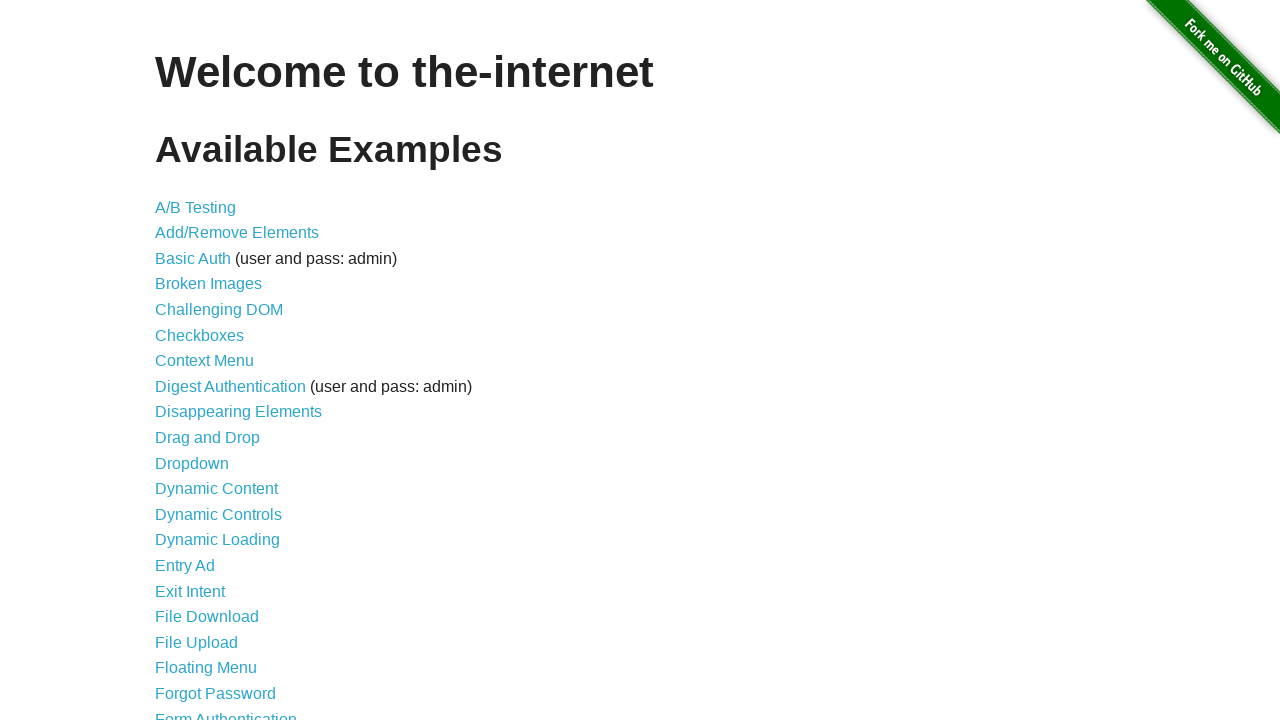

Clicked on Checkboxes link at (200, 335) on text=Checkboxes
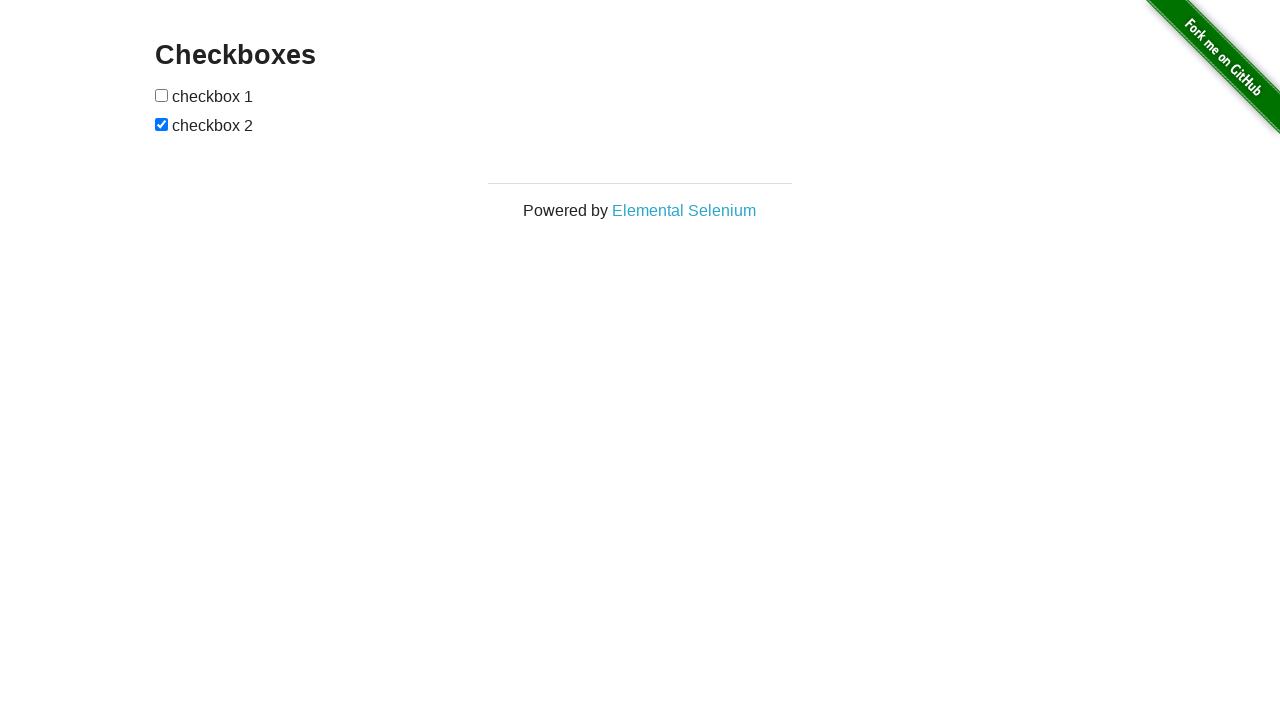

Checkboxes loaded on the page
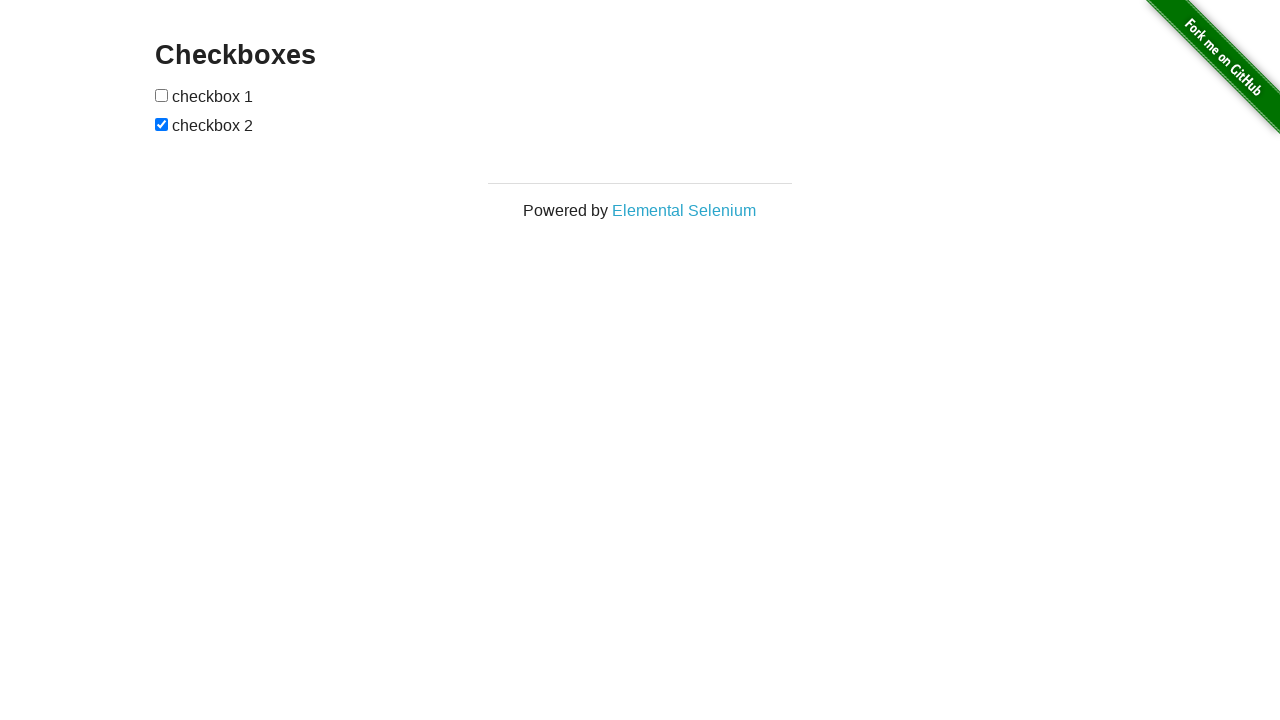

Retrieved all checkbox elements from the page
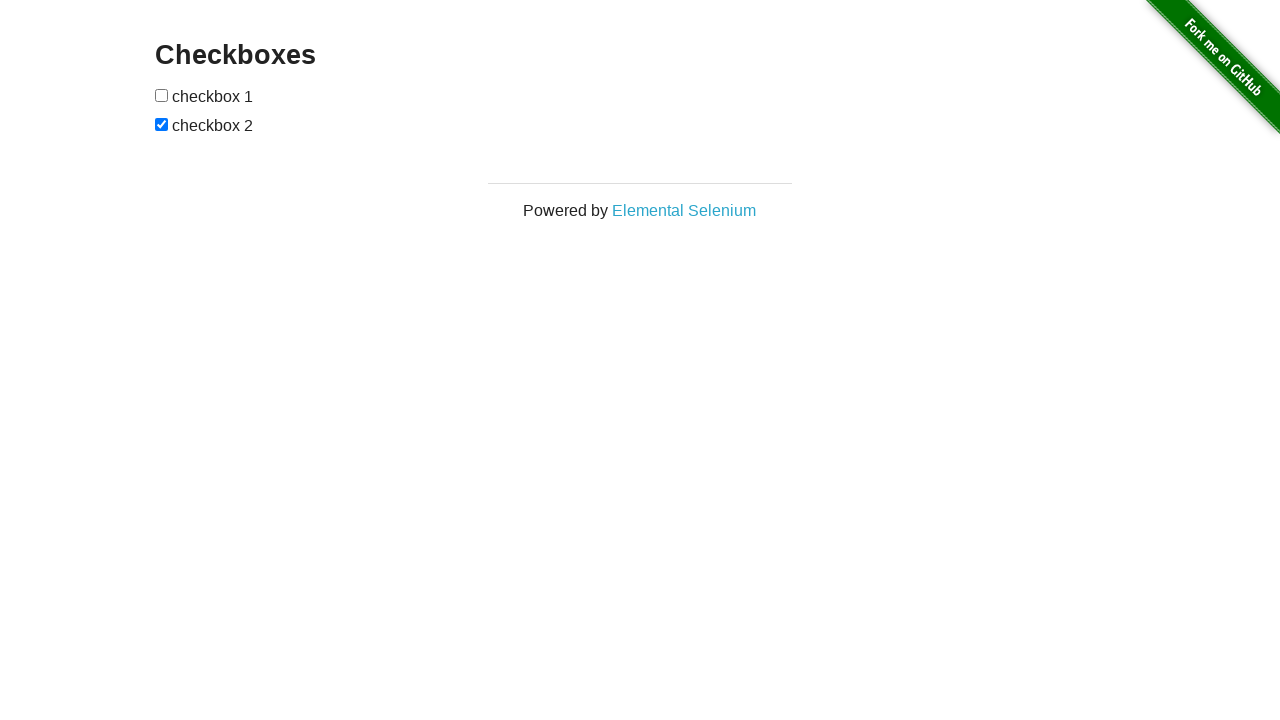

Clicked the first unchecked checkbox at (162, 95) on input[type='checkbox'] >> nth=0
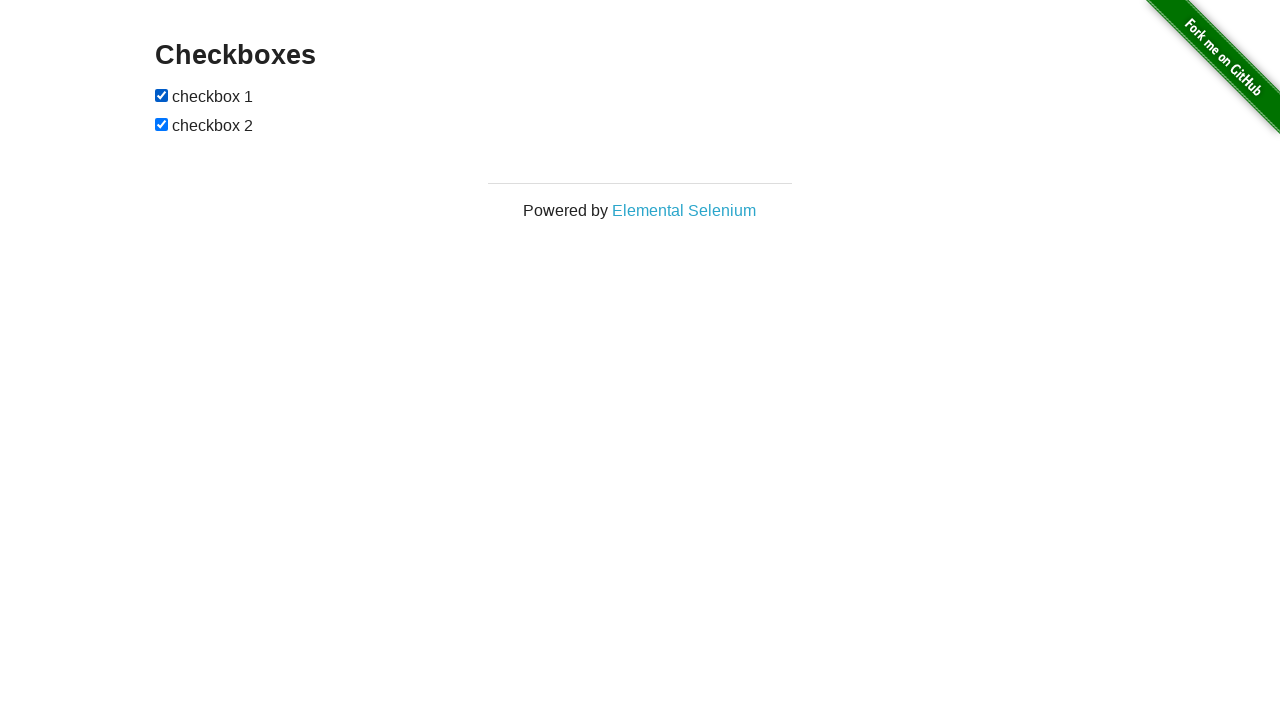

Verified that the first checkbox is now checked
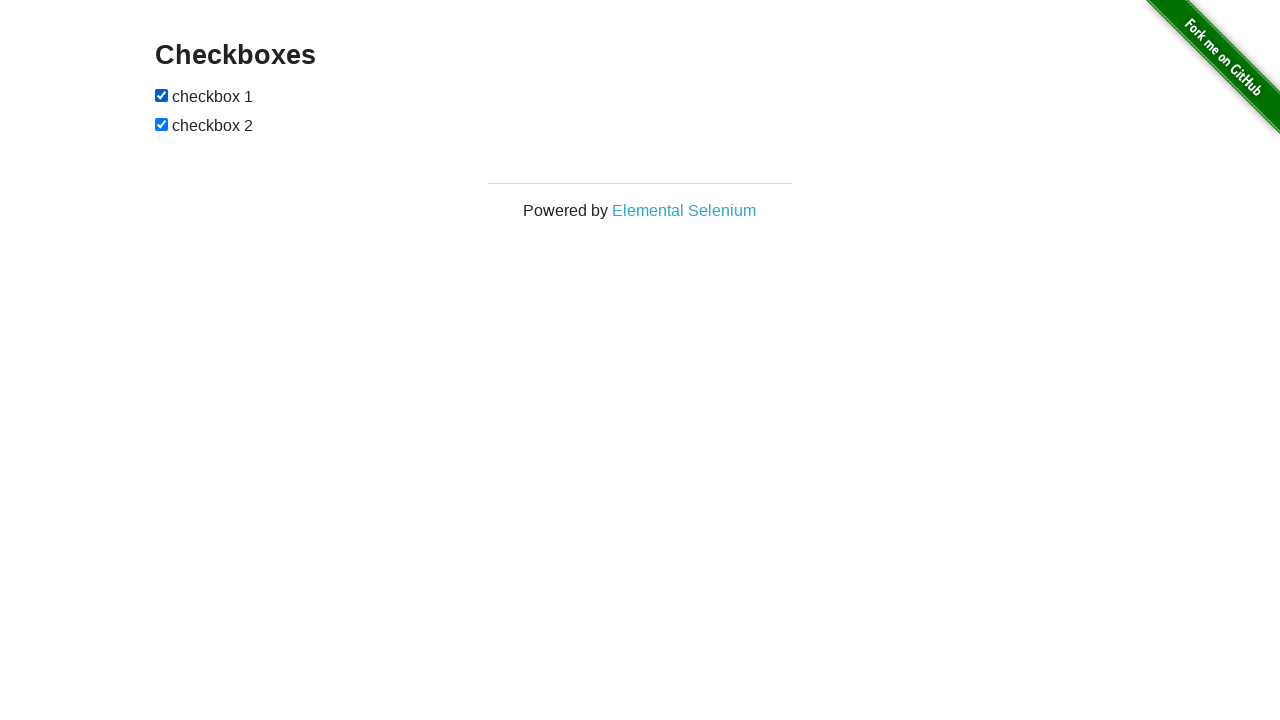

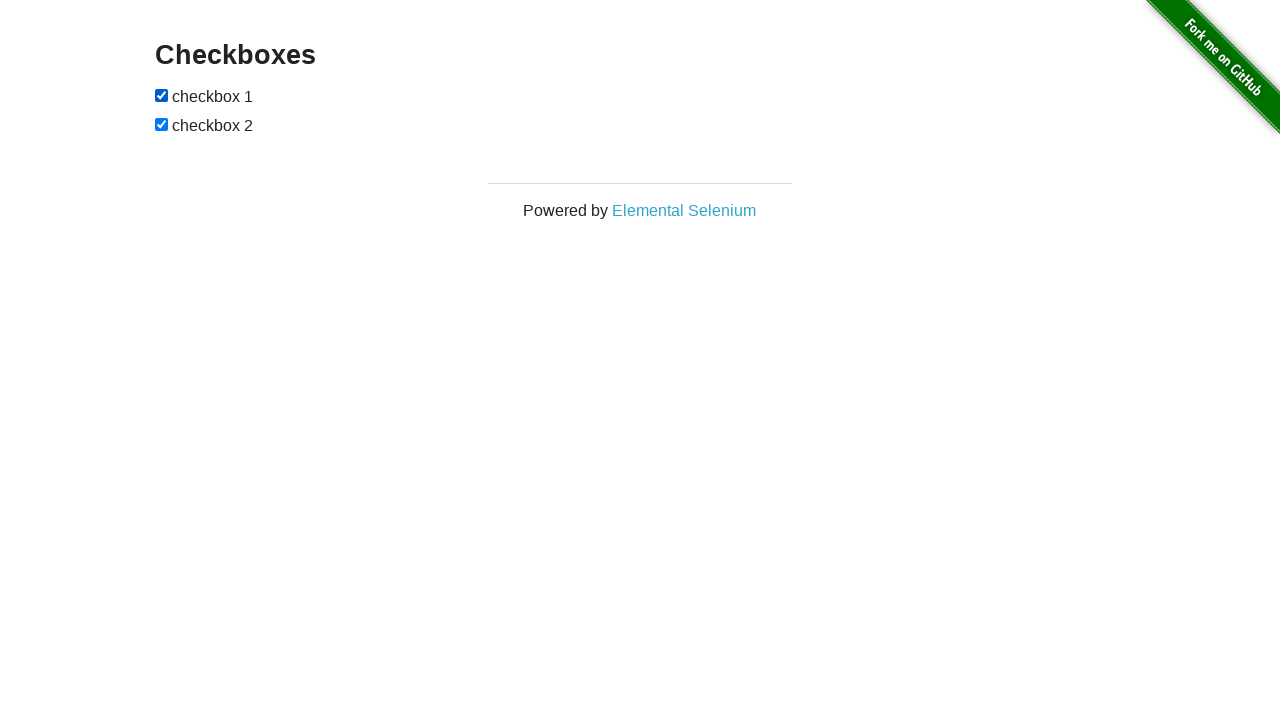